Tests train search functionality on erail.in by selecting options, entering source station (Chennai Egmore) and destination station (Thanjavur), then clicking search

Starting URL: https://erail.in/

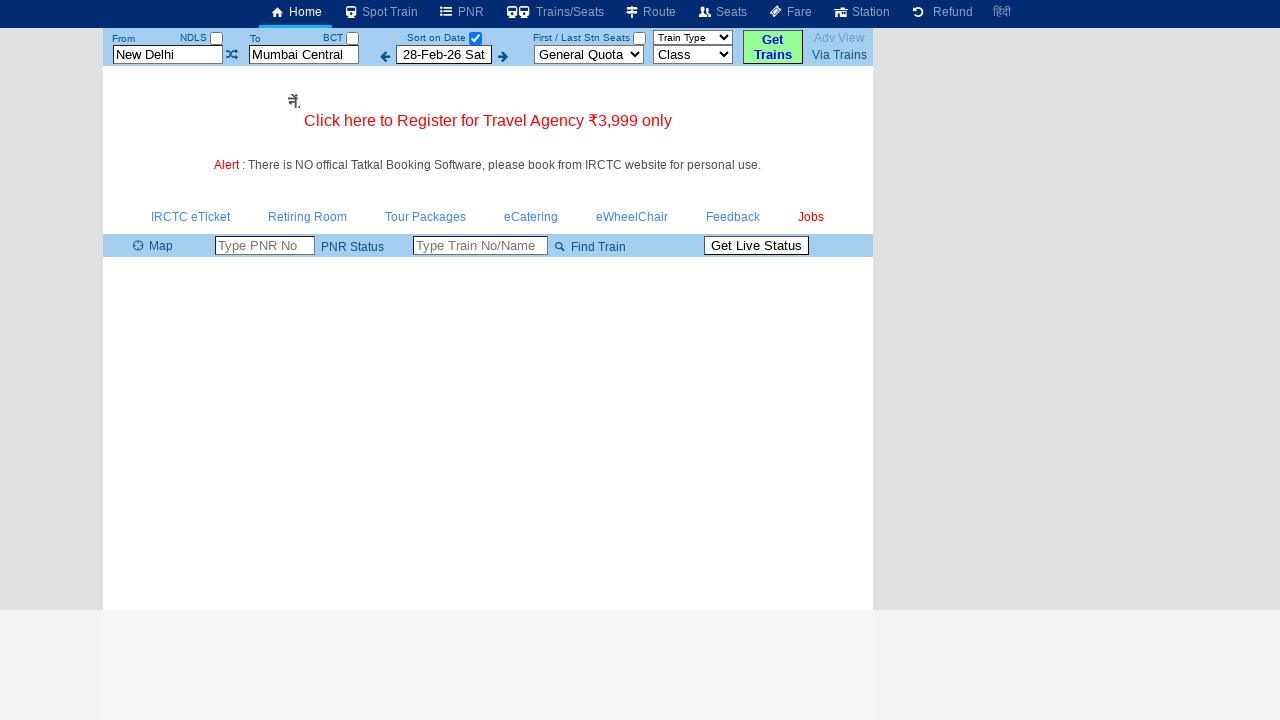

Clicked the third checkbox for search options at (475, 38) on (//input[@type='checkbox'])[3]
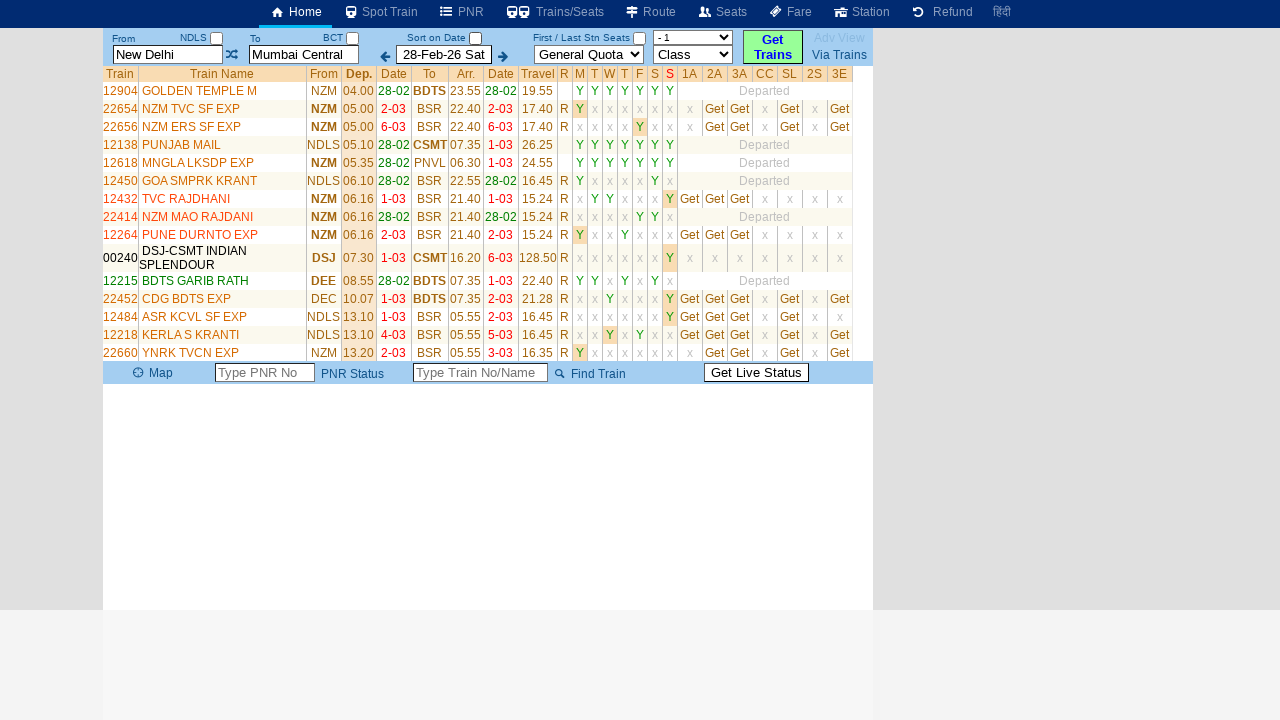

Cleared the source station field on input#txtStationFrom
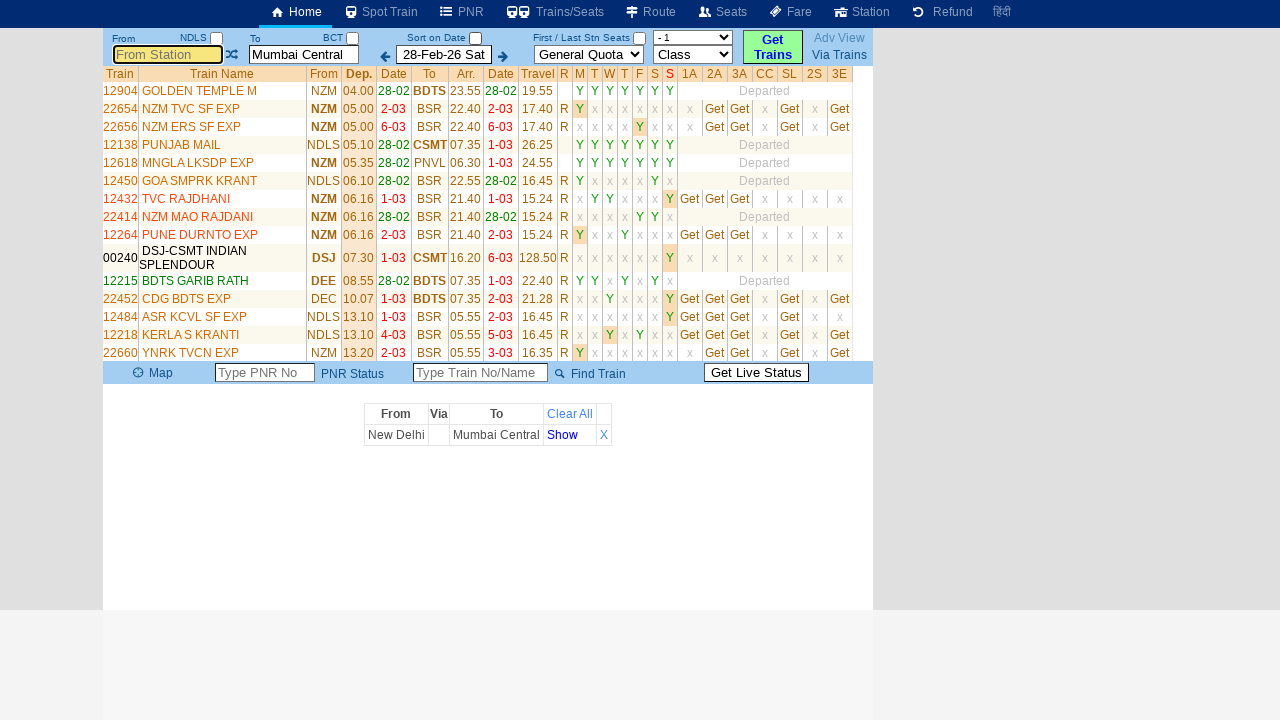

Entered source station 'Chennai Egmore' on input#txtStationFrom
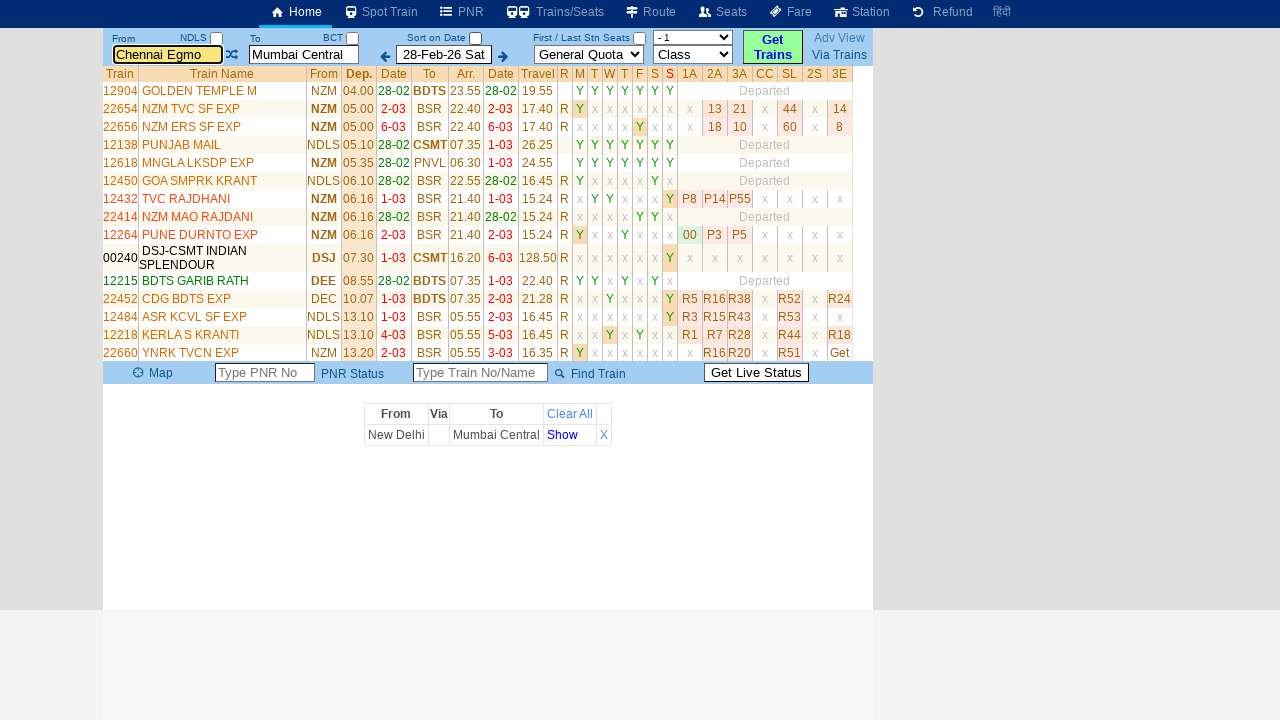

Entered destination station 'Thanjavur' on input#txtStationTo
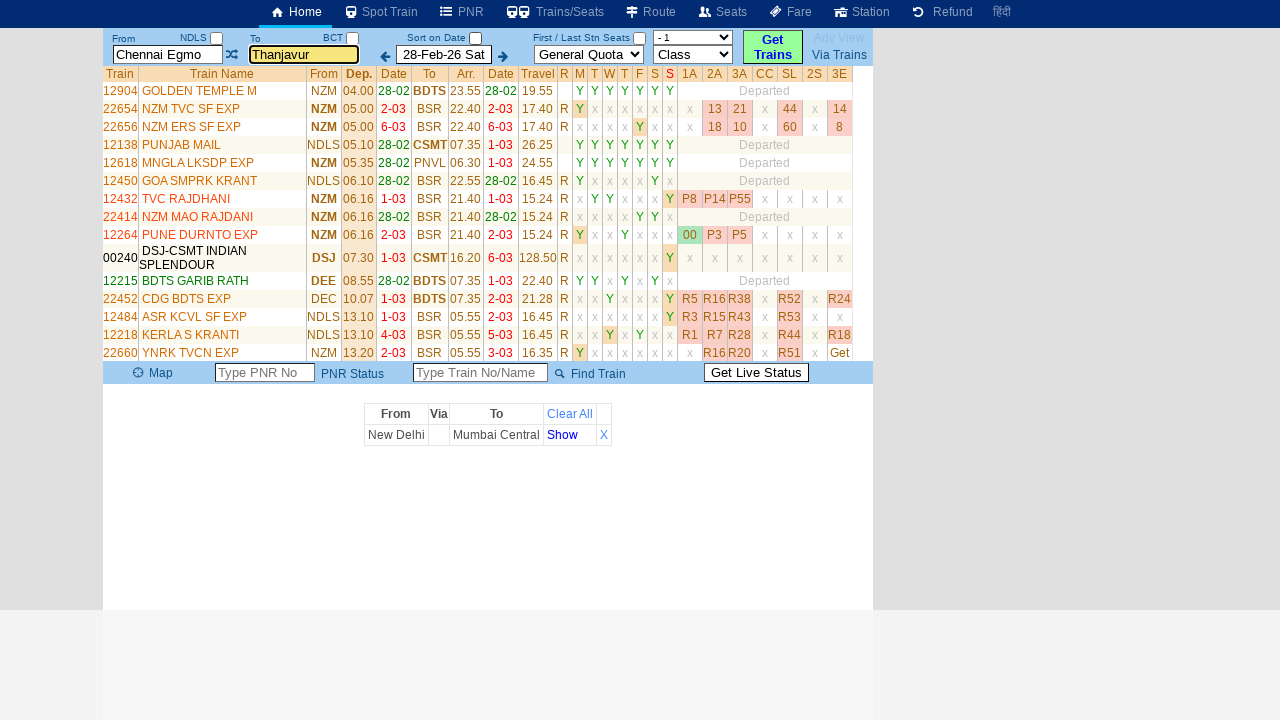

Clicked the search button to find trains at (773, 47) on input#buttonFromTo
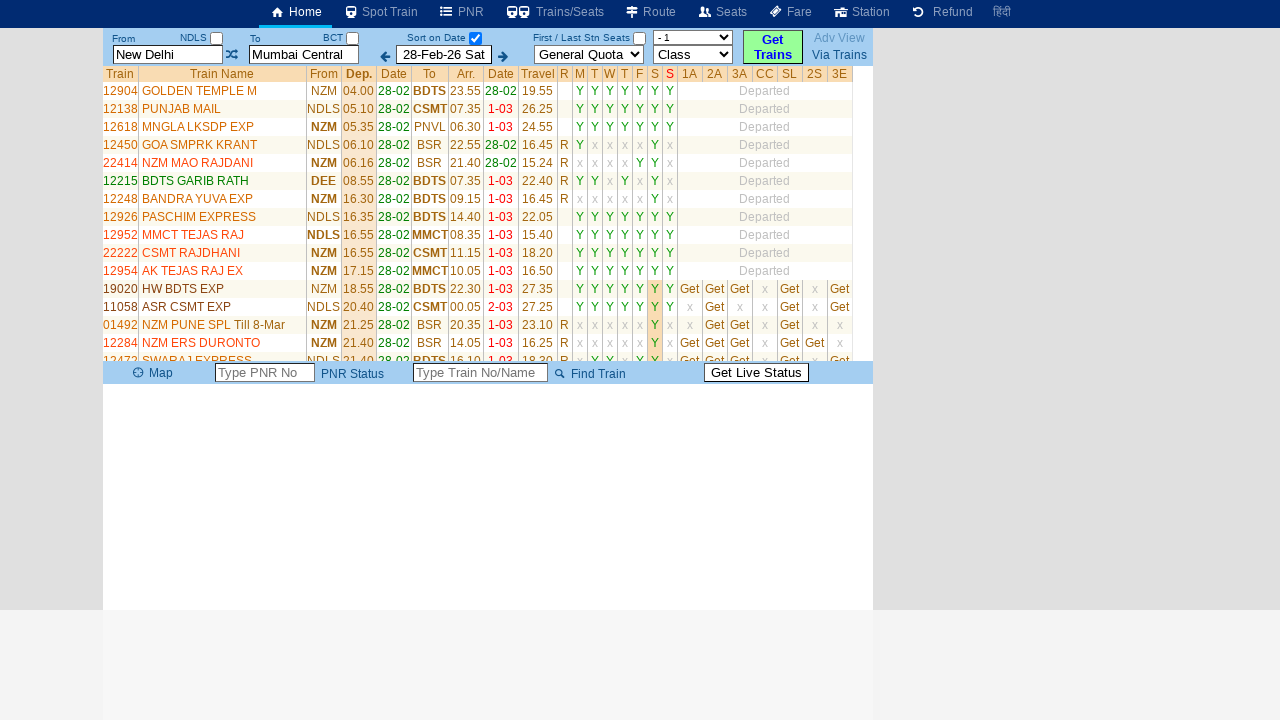

Search results loaded successfully
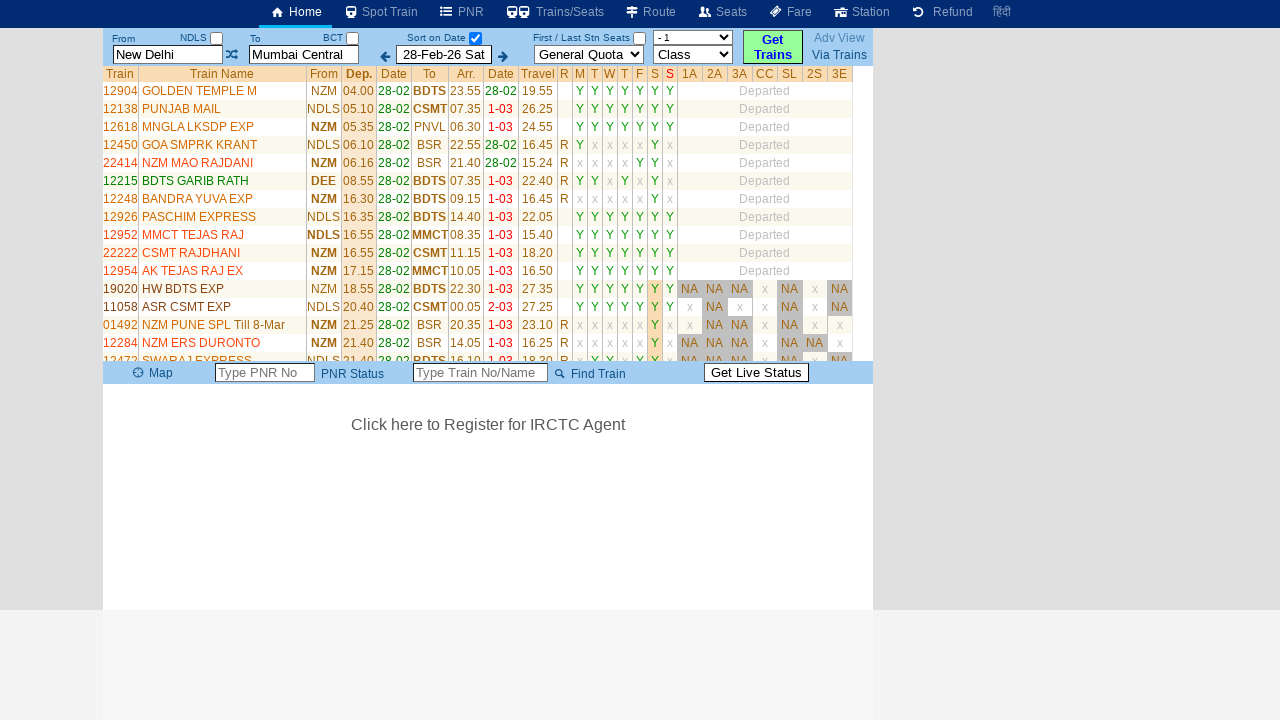

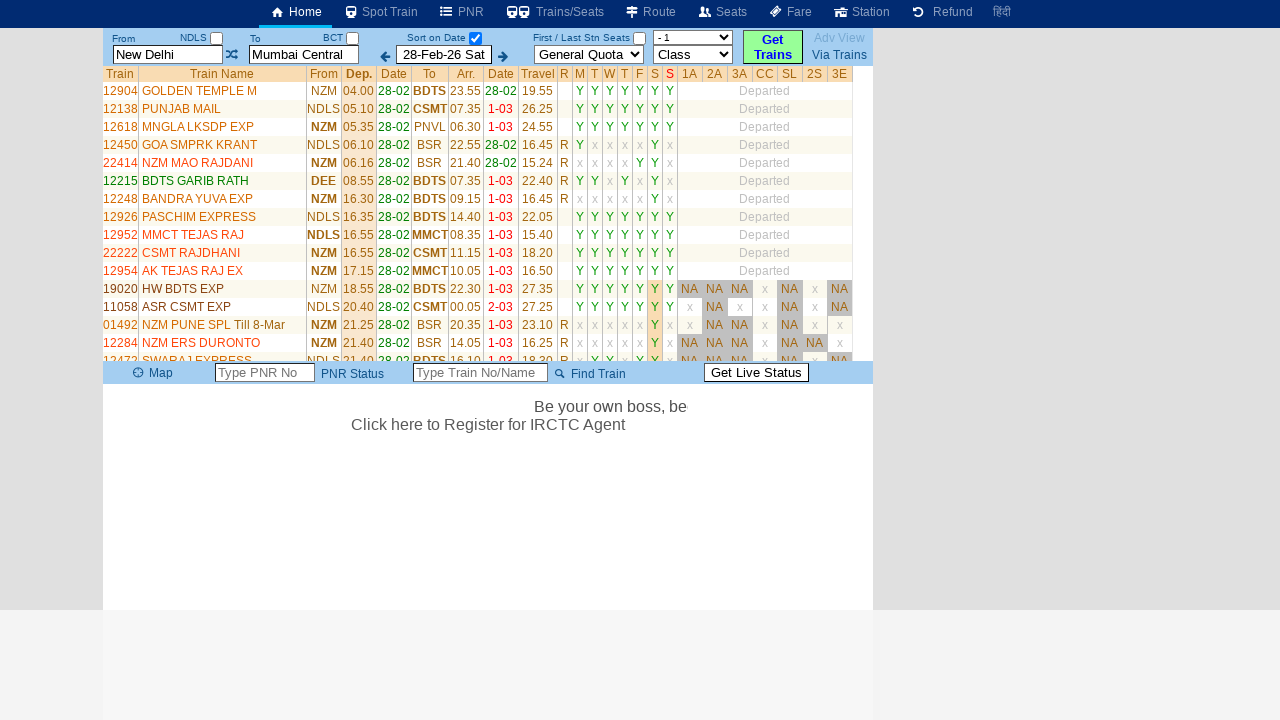